Tests dynamic loading of content by clicking a start button and waiting for the "Hello World!" message using FluentWait with custom polling

Starting URL: https://the-internet.herokuapp.com/dynamic_loading/1

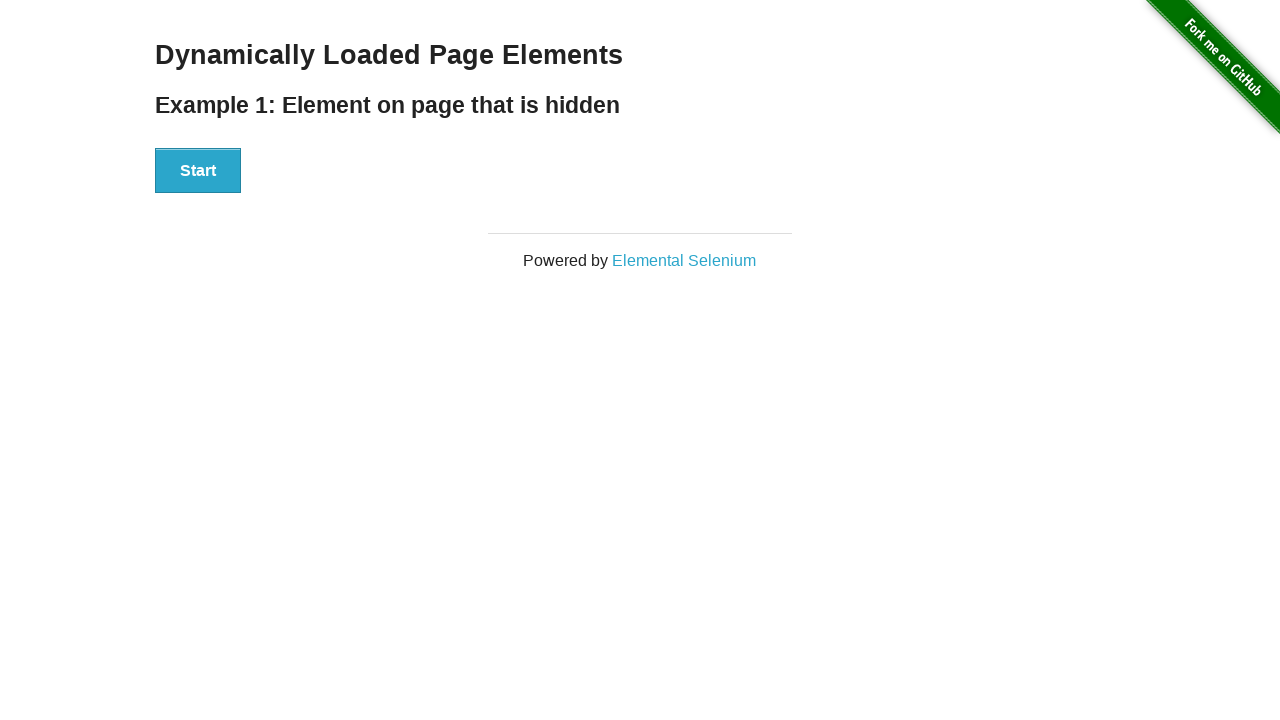

Clicked Start button to trigger dynamic loading at (198, 171) on xpath=//button[text()='Start']
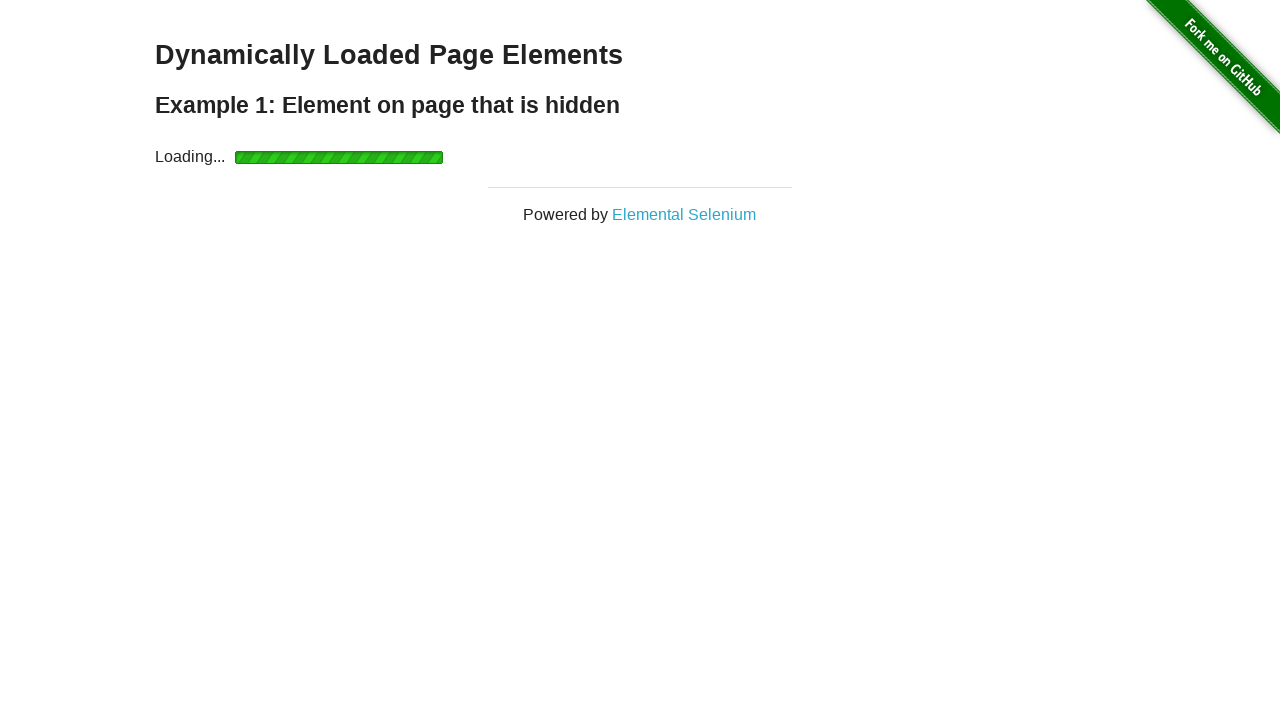

Hello World! message appeared after waiting with FluentWait polling
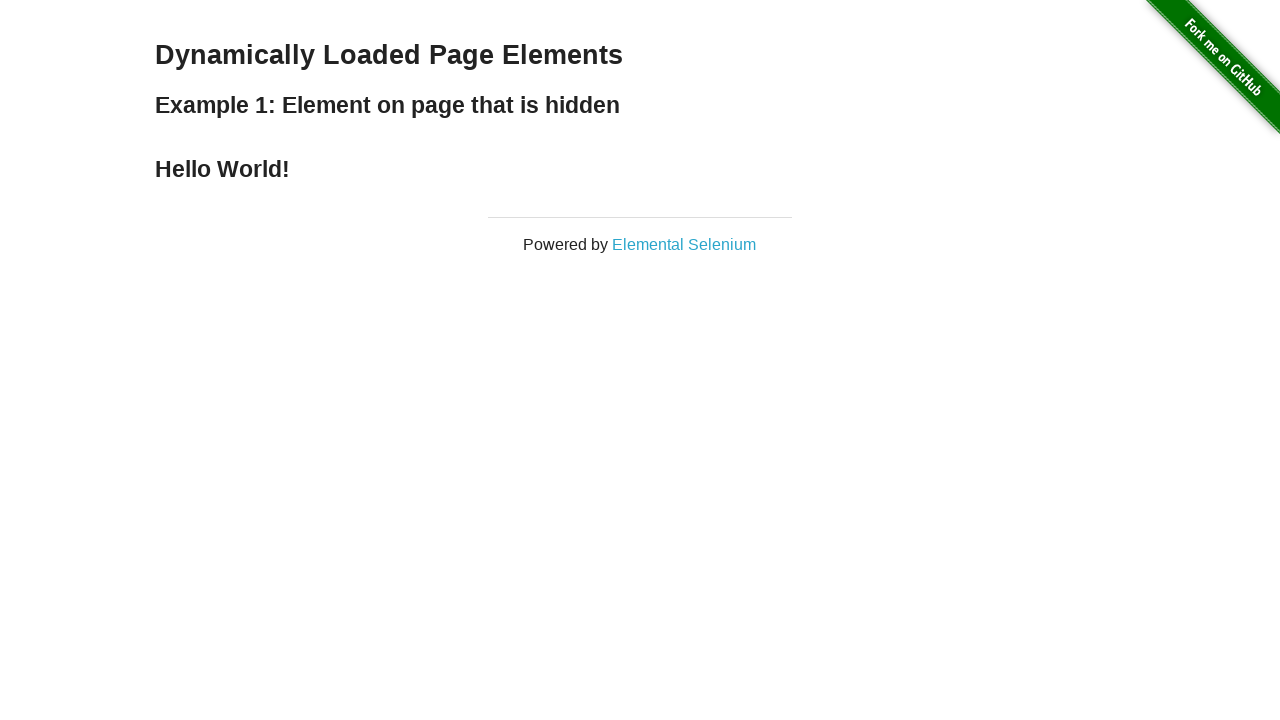

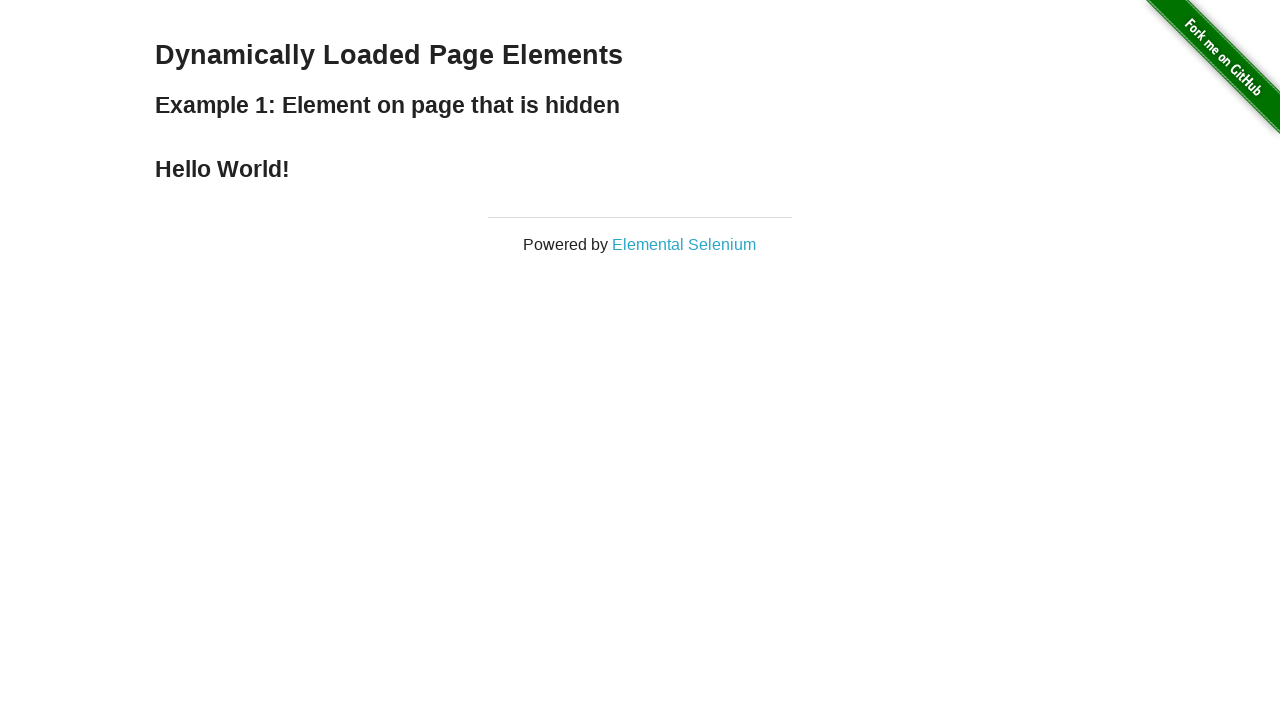